Tests link counting and navigation functionality by counting links in different sections of the page and opening footer column links in new tabs to verify they work

Starting URL: https://rahulshettyacademy.com/AutomationPractice/

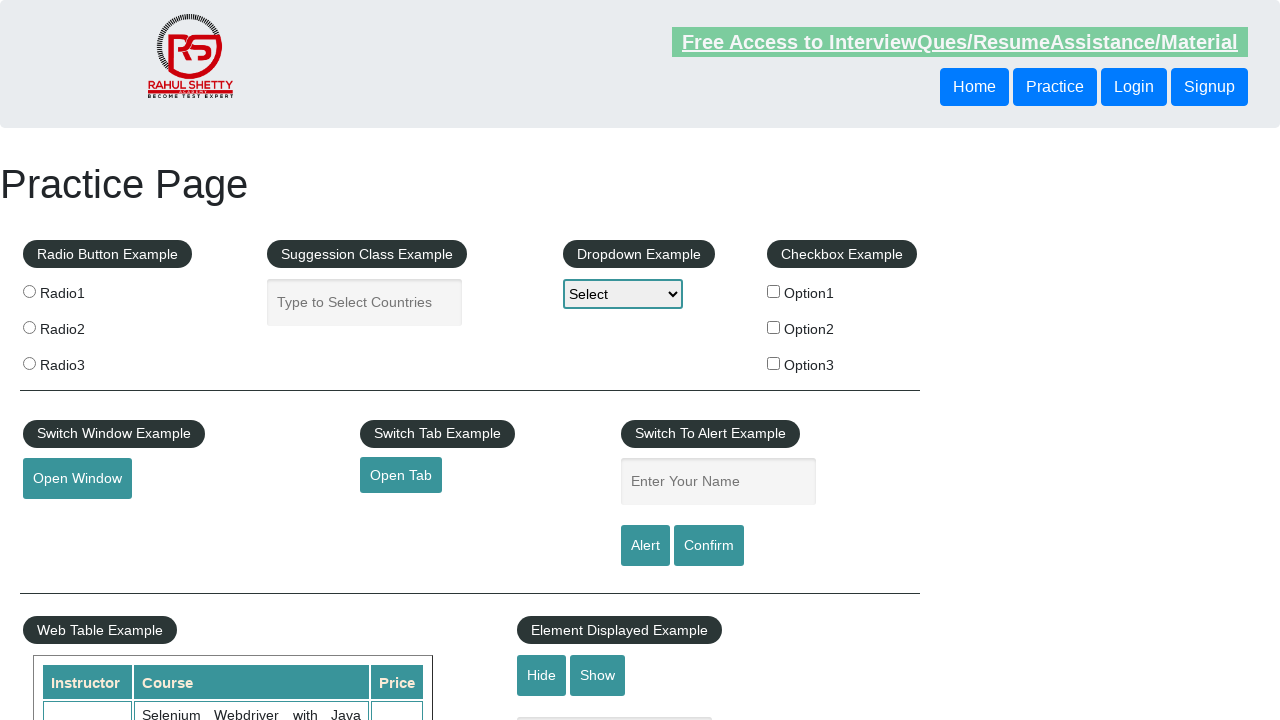

Counted total links on page
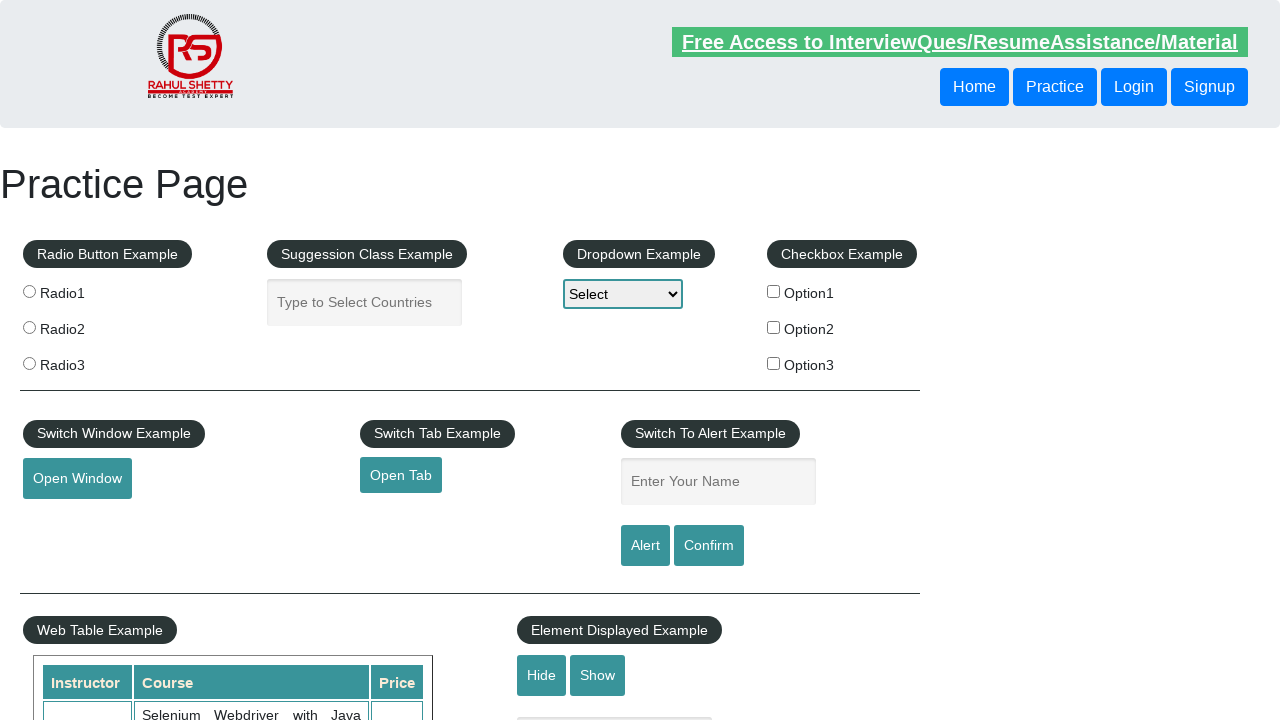

Counted links in footer section
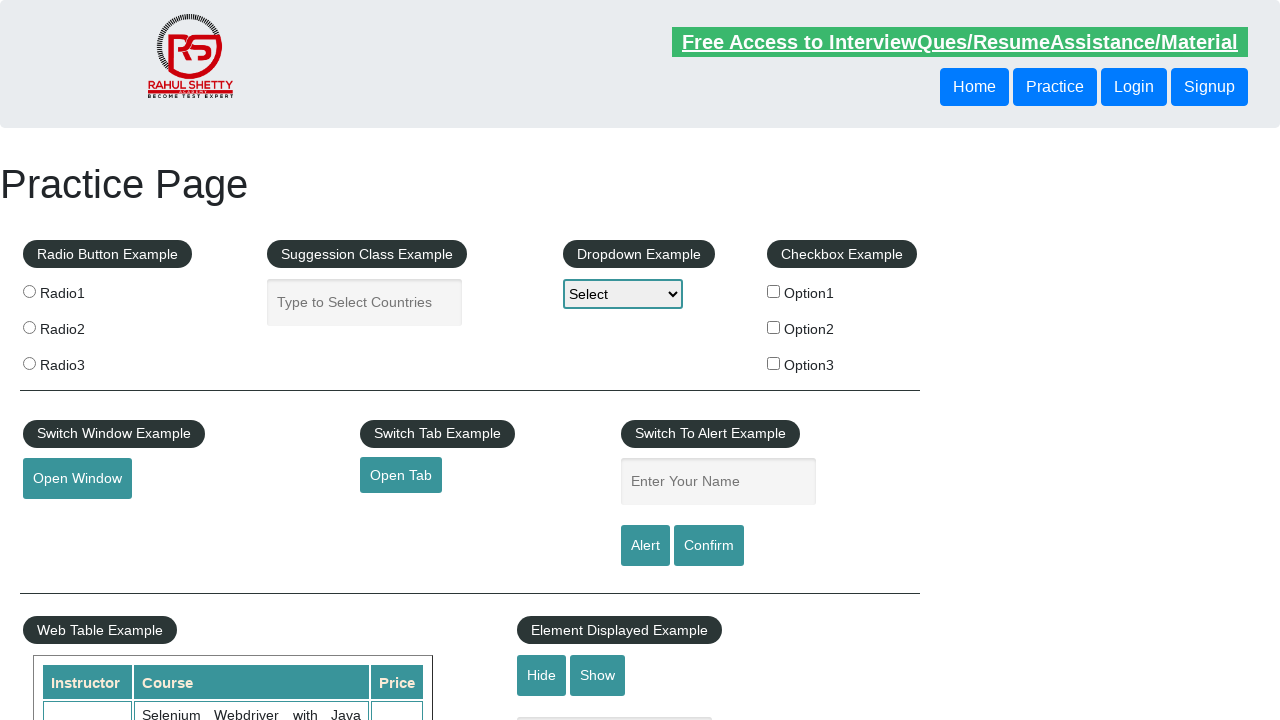

Located footer section element
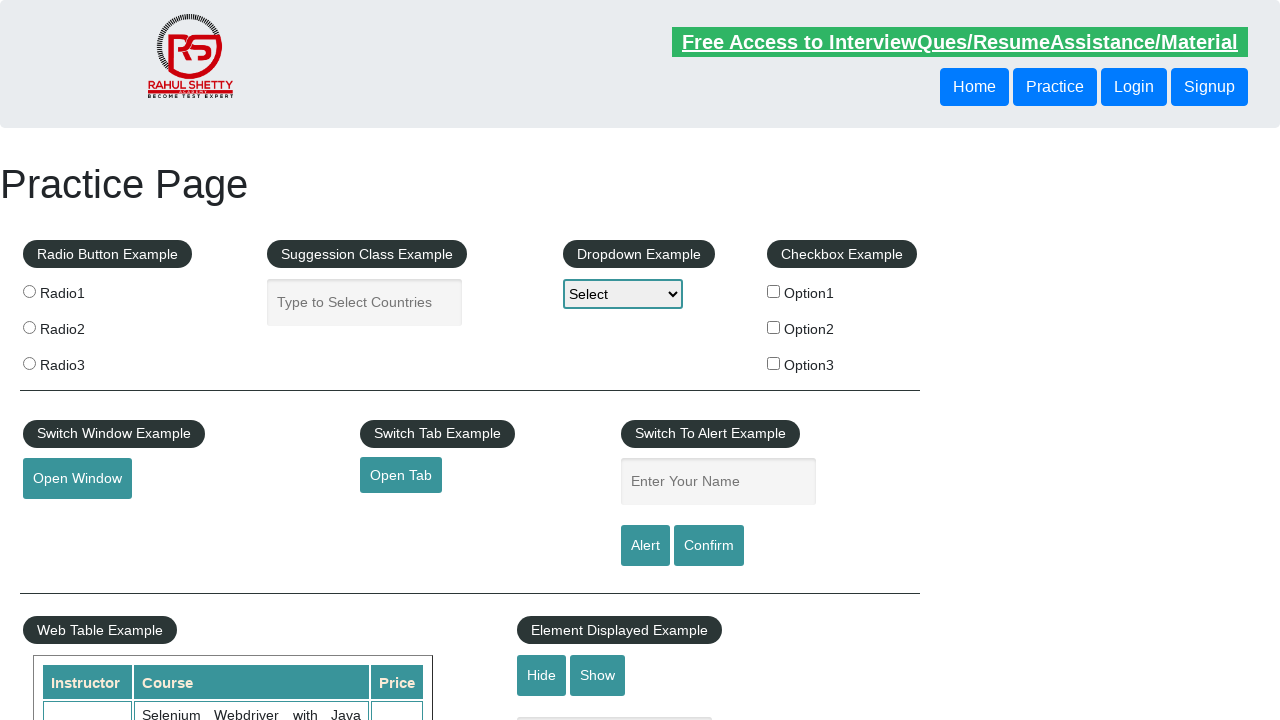

Counted links in footer using scoped selector
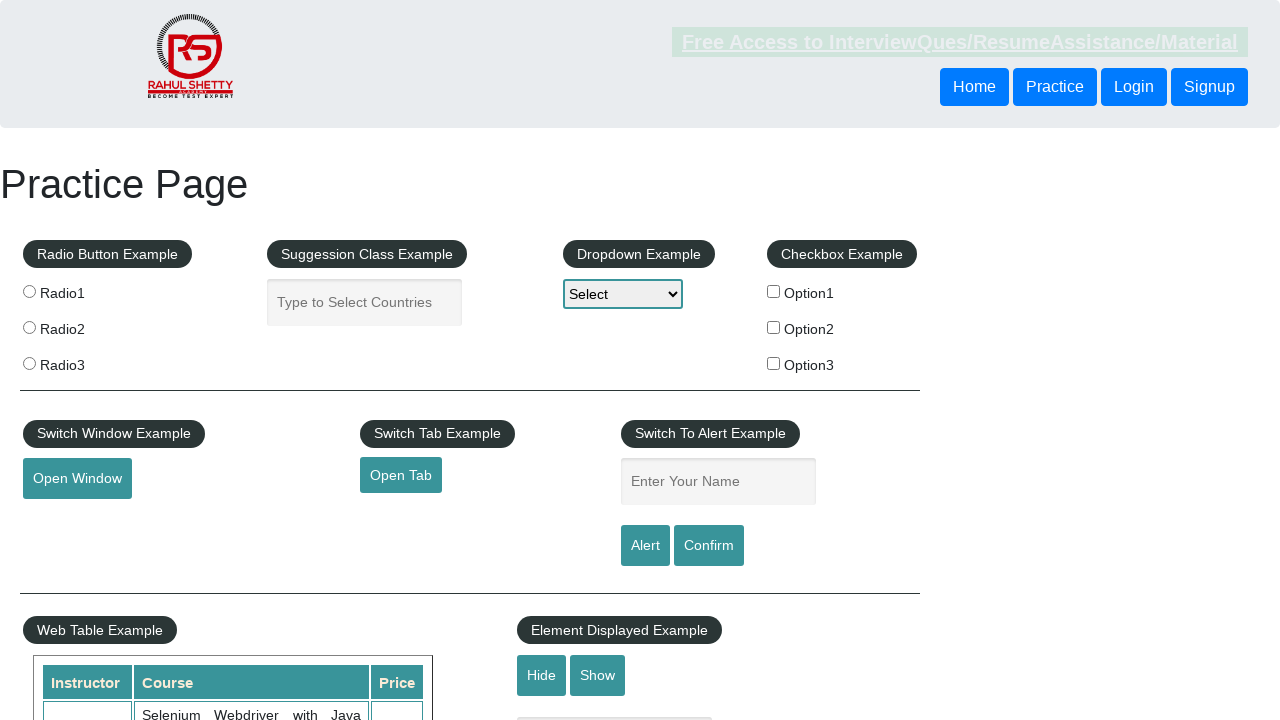

Located first column of footer
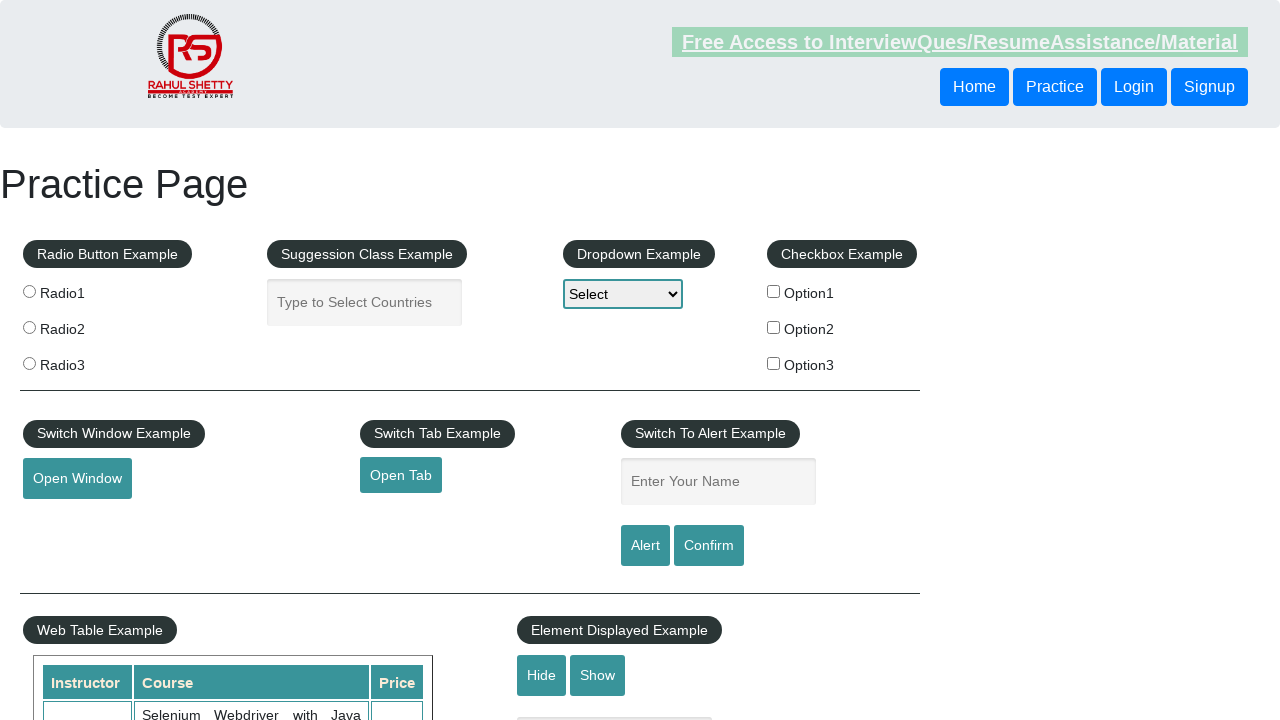

Counted links in first footer column
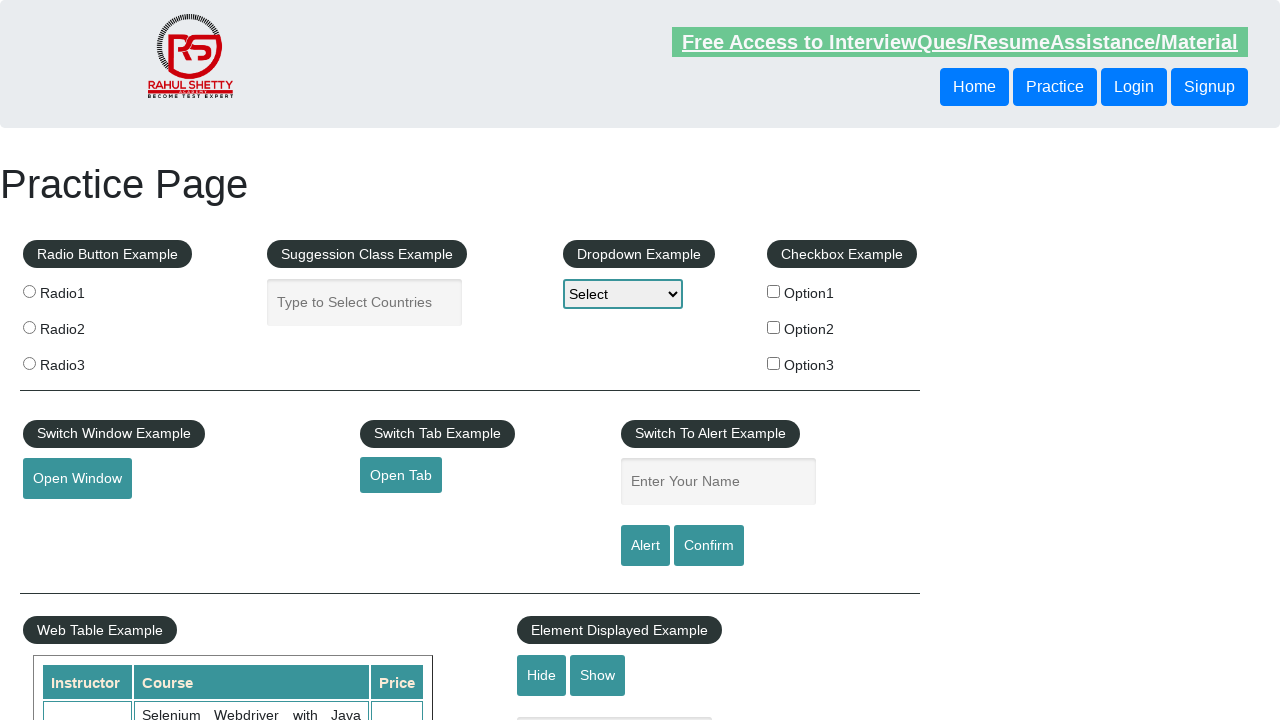

Retrieved all link elements from first footer column
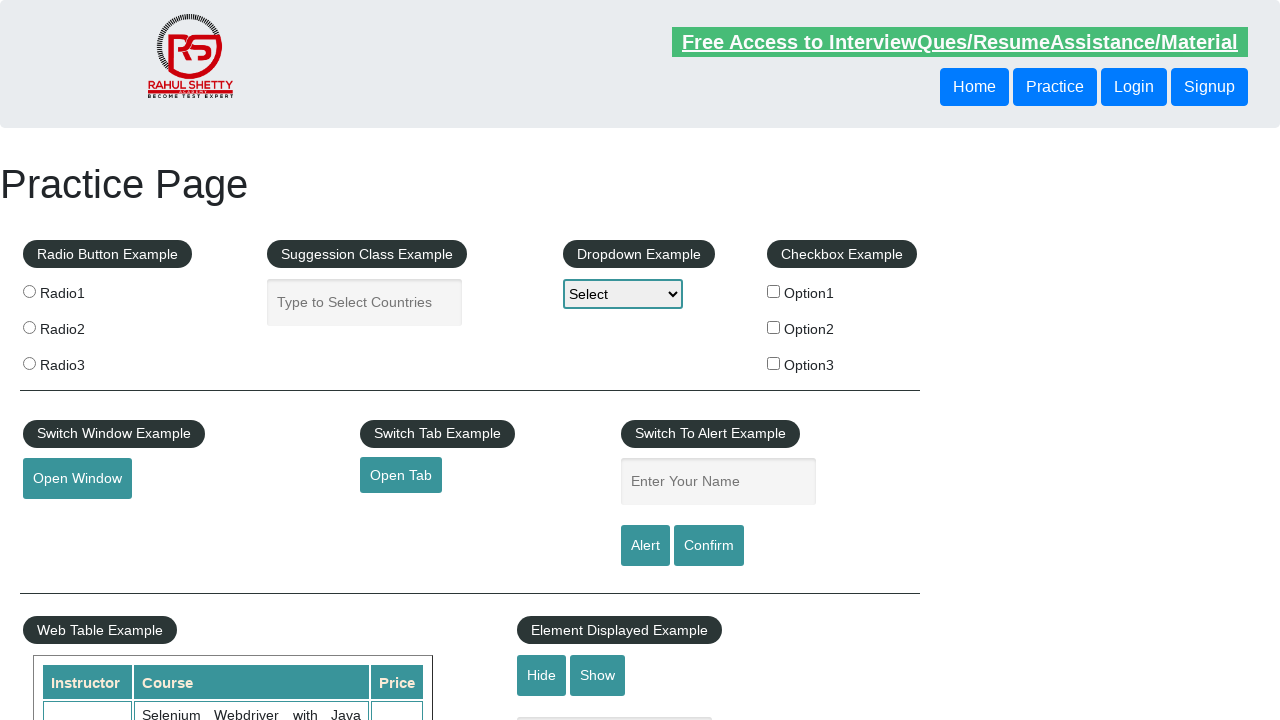

Opened footer column link 1 in new tab using Ctrl+Click at (157, 482) on #gf-BIG >> xpath=//table/tbody/tr/td/ul >> nth=0 >> a >> nth=0
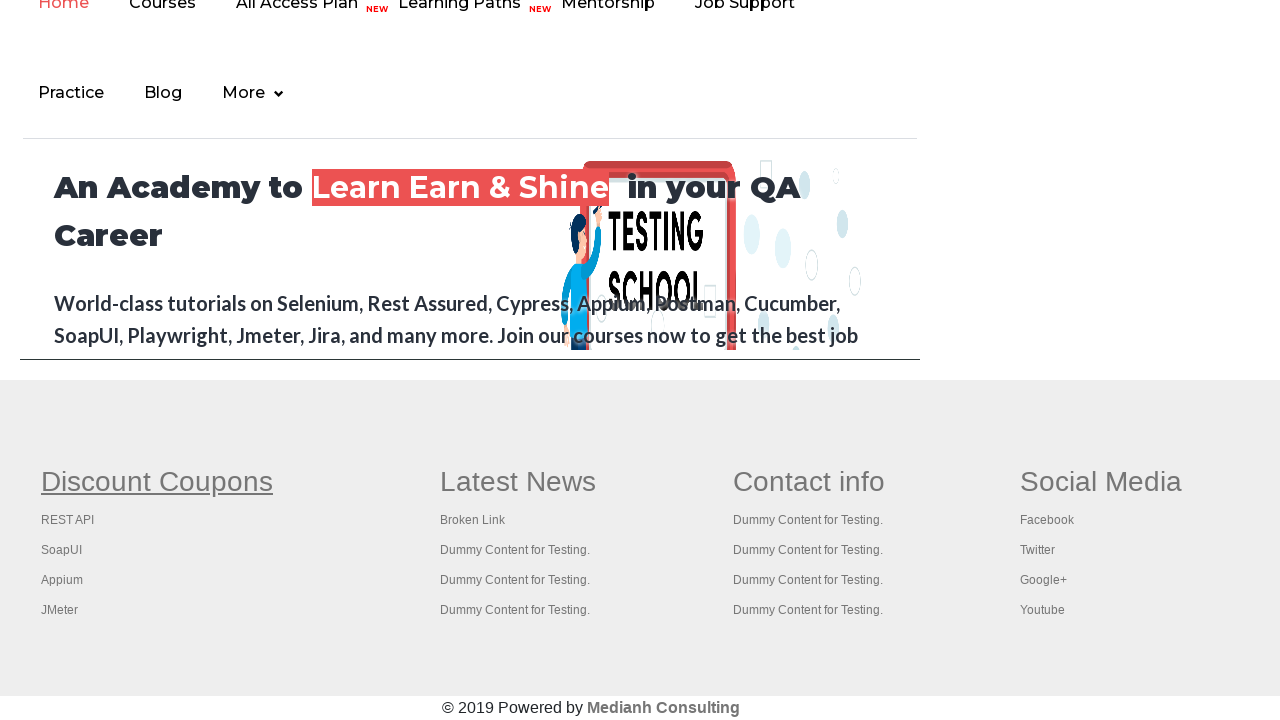

New page loaded, title: 
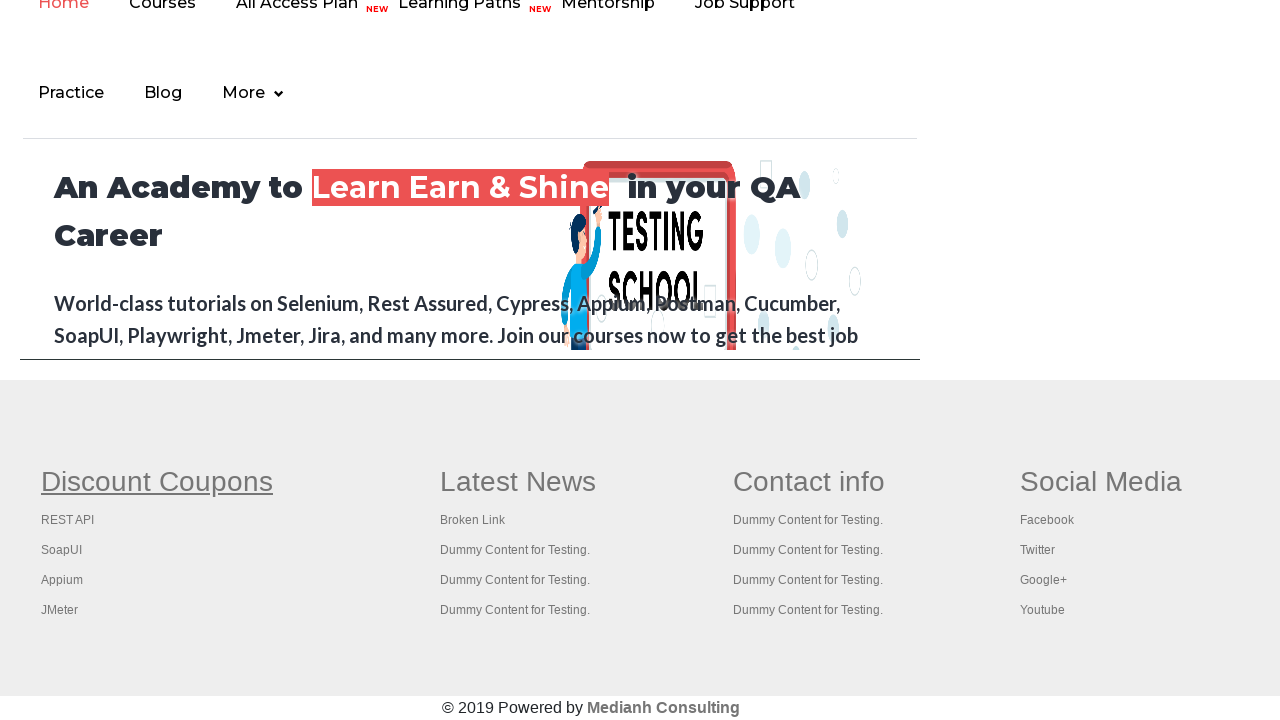

Closed new tab for link 1
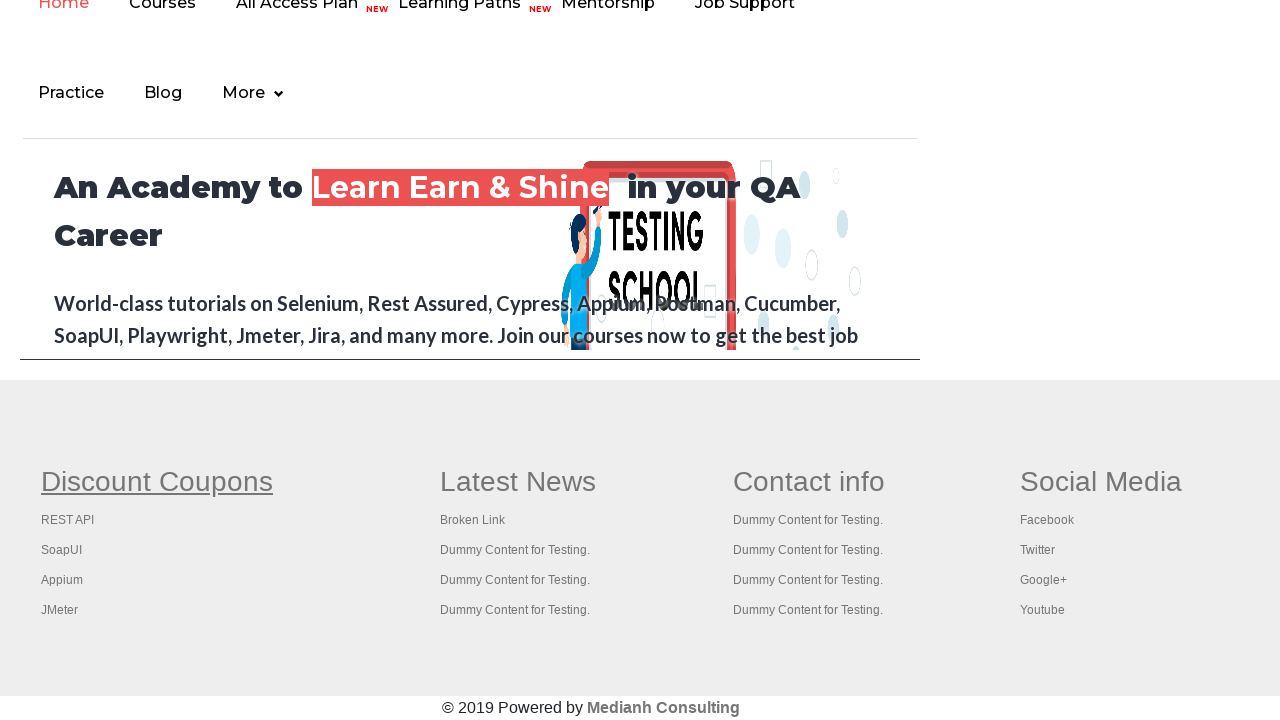

Opened footer column link 2 in new tab using Ctrl+Click at (68, 520) on #gf-BIG >> xpath=//table/tbody/tr/td/ul >> nth=0 >> a >> nth=1
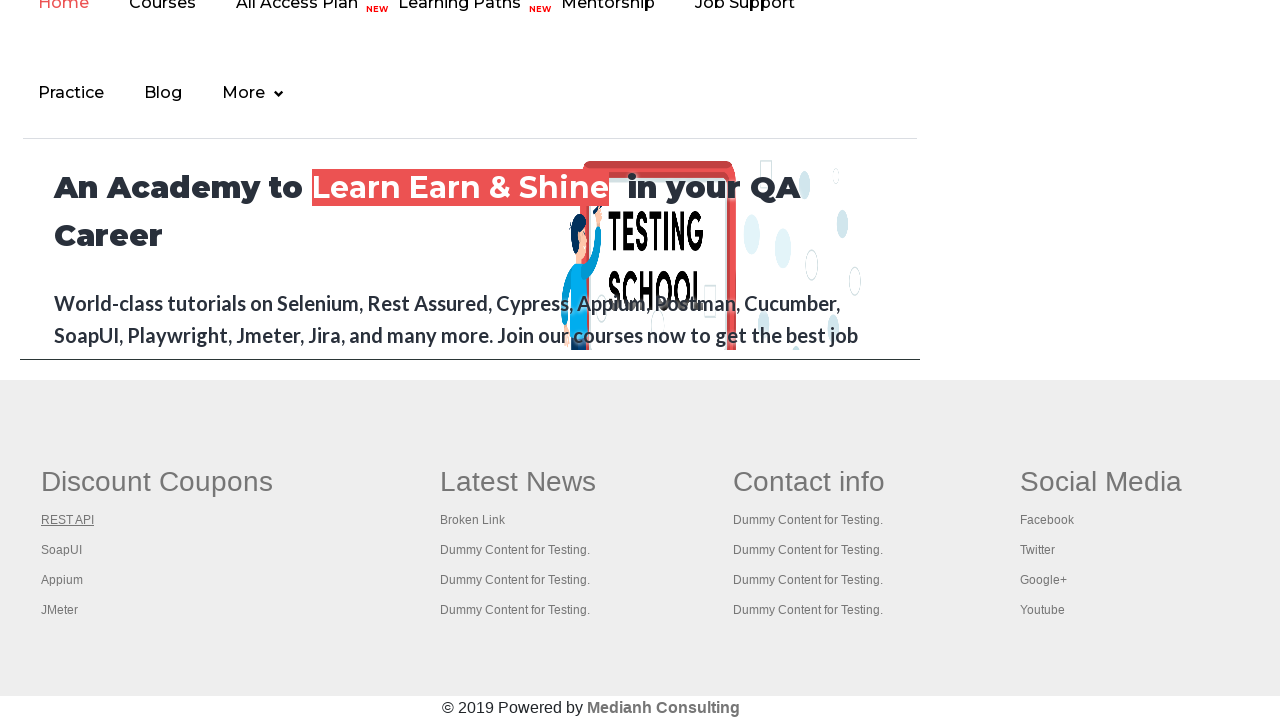

New page loaded, title: REST API Tutorial
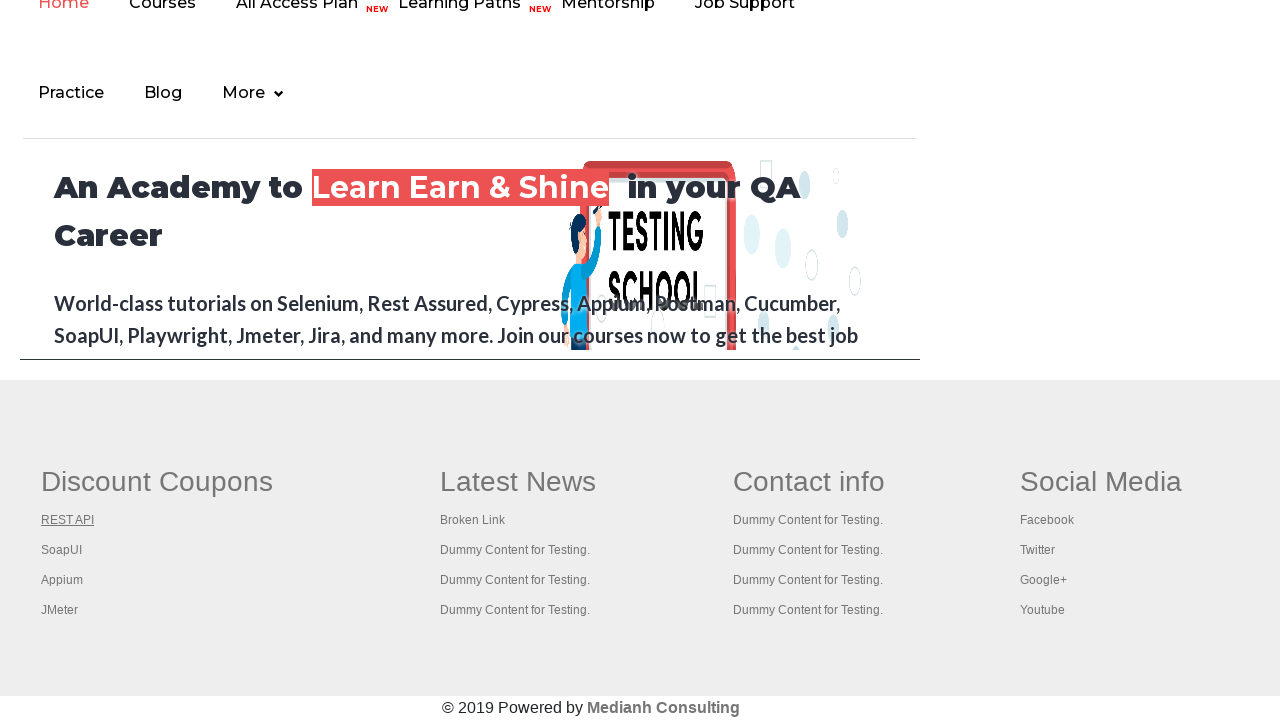

Closed new tab for link 2
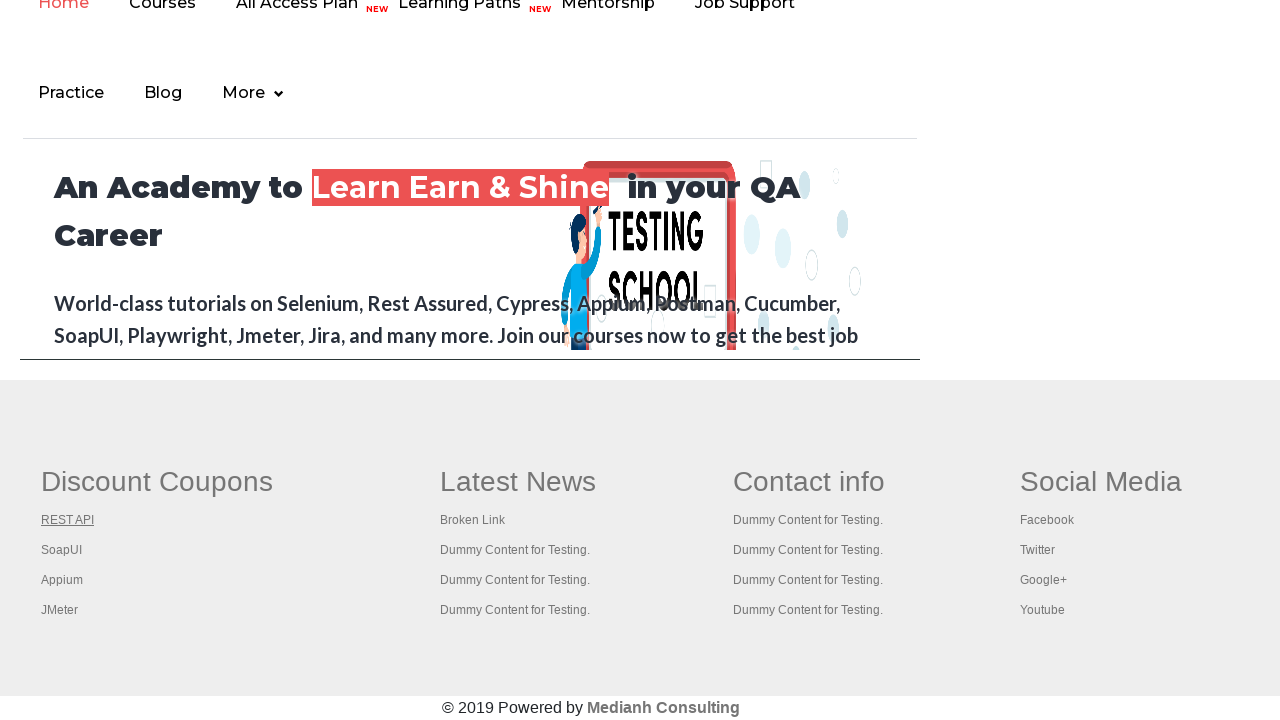

Opened footer column link 3 in new tab using Ctrl+Click at (62, 550) on #gf-BIG >> xpath=//table/tbody/tr/td/ul >> nth=0 >> a >> nth=2
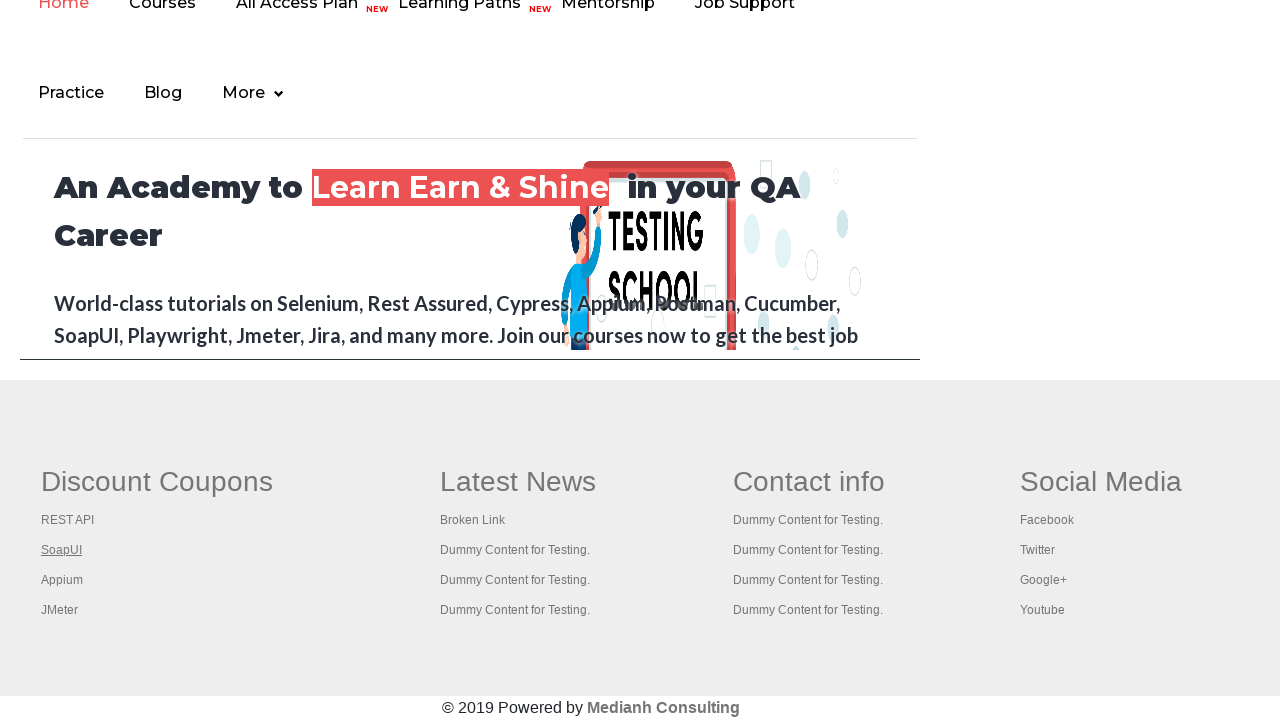

New page loaded, title: The World’s Most Popular API Testing Tool | SoapUI
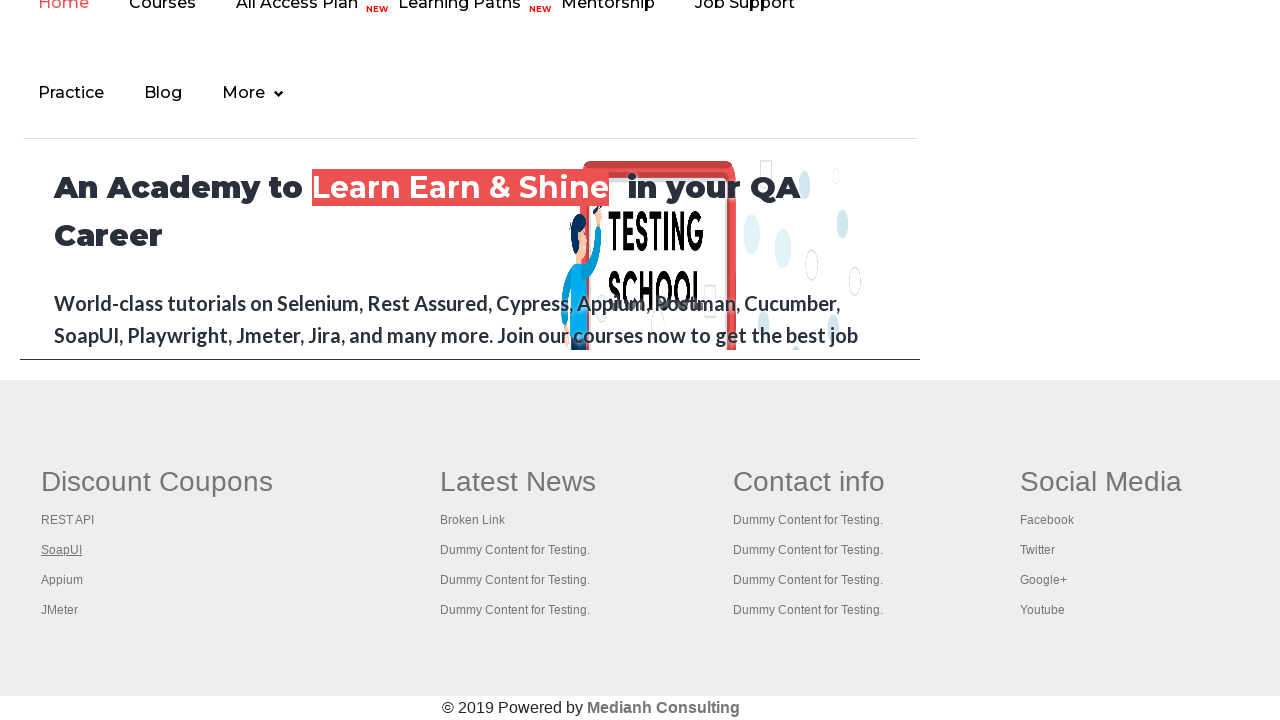

Closed new tab for link 3
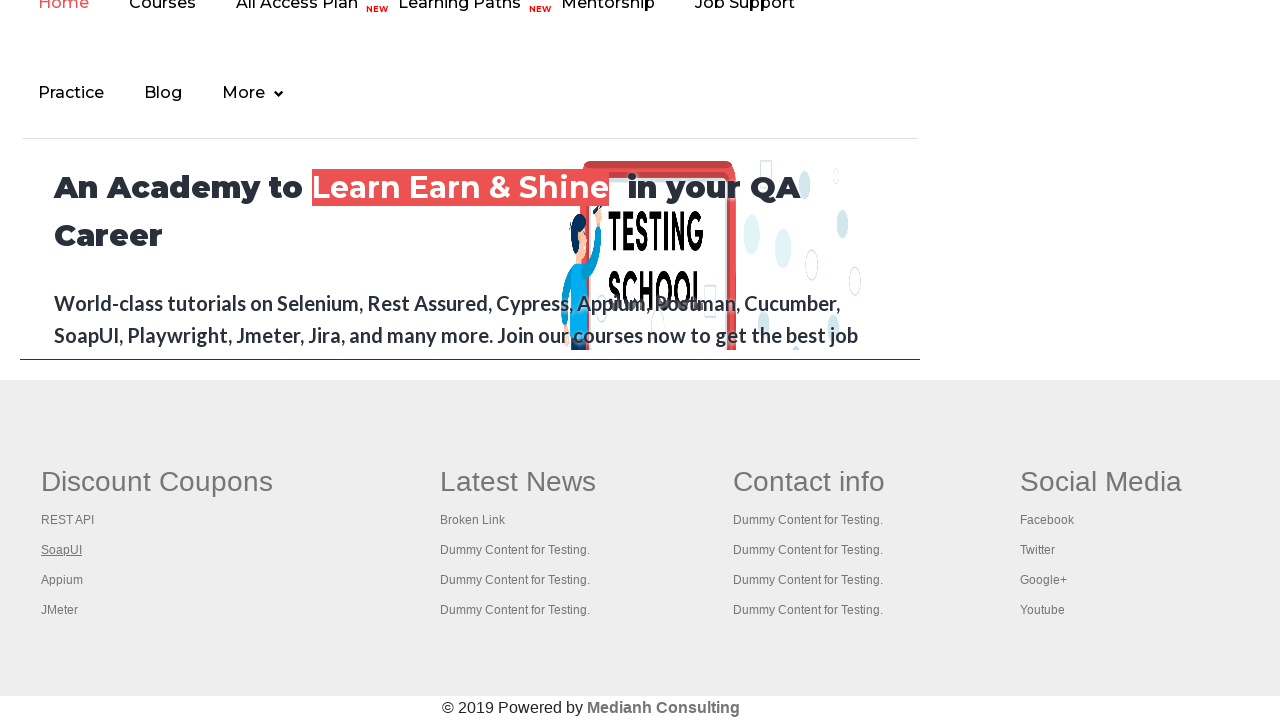

Opened footer column link 4 in new tab using Ctrl+Click at (62, 580) on #gf-BIG >> xpath=//table/tbody/tr/td/ul >> nth=0 >> a >> nth=3
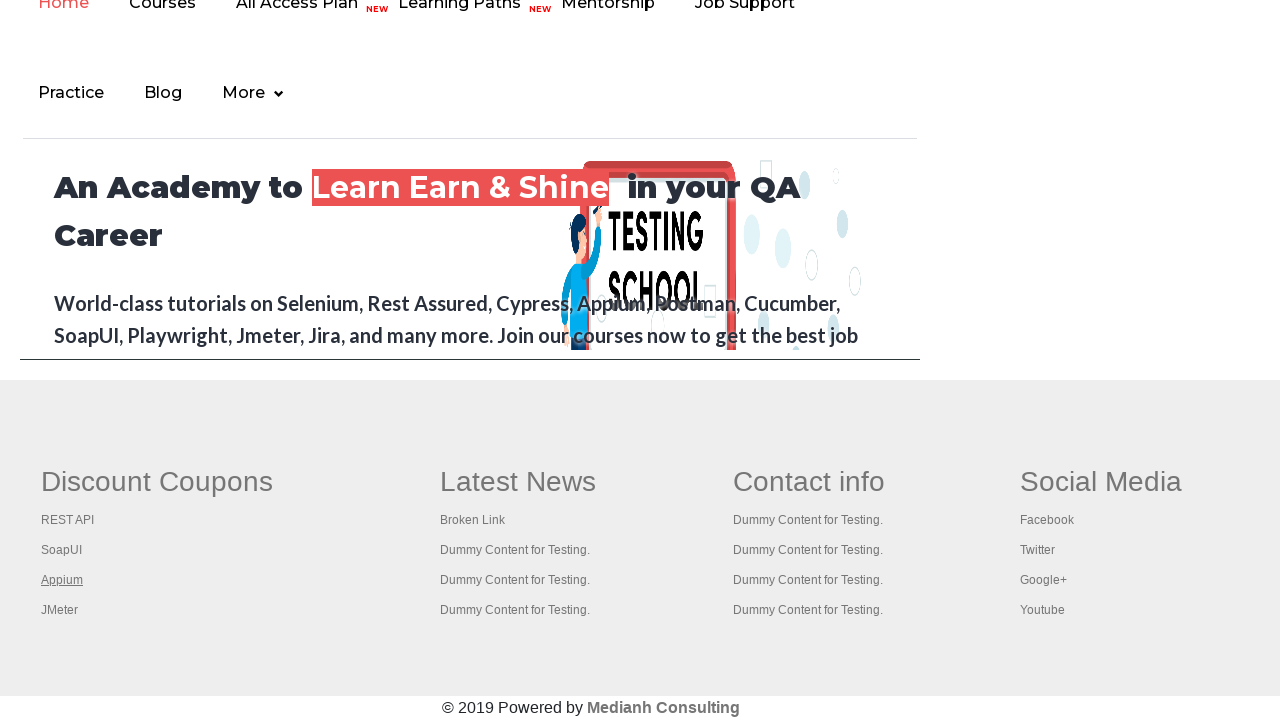

New page loaded, title: 
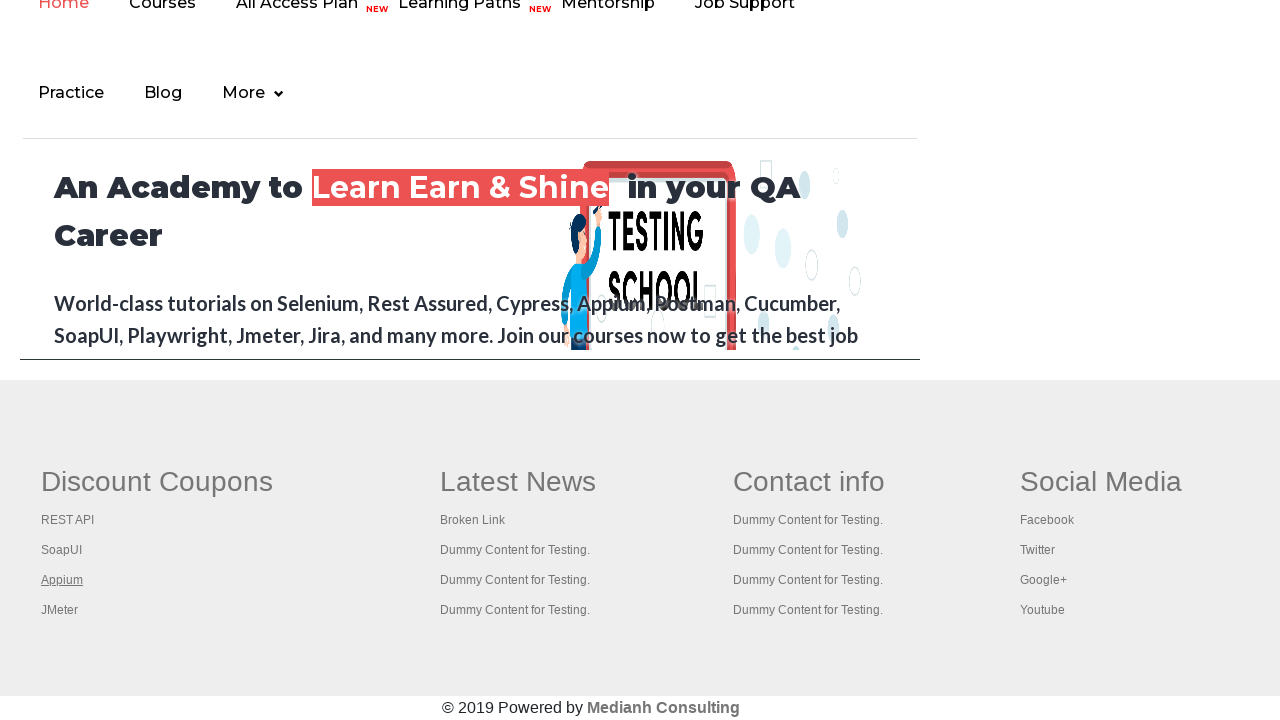

Closed new tab for link 4
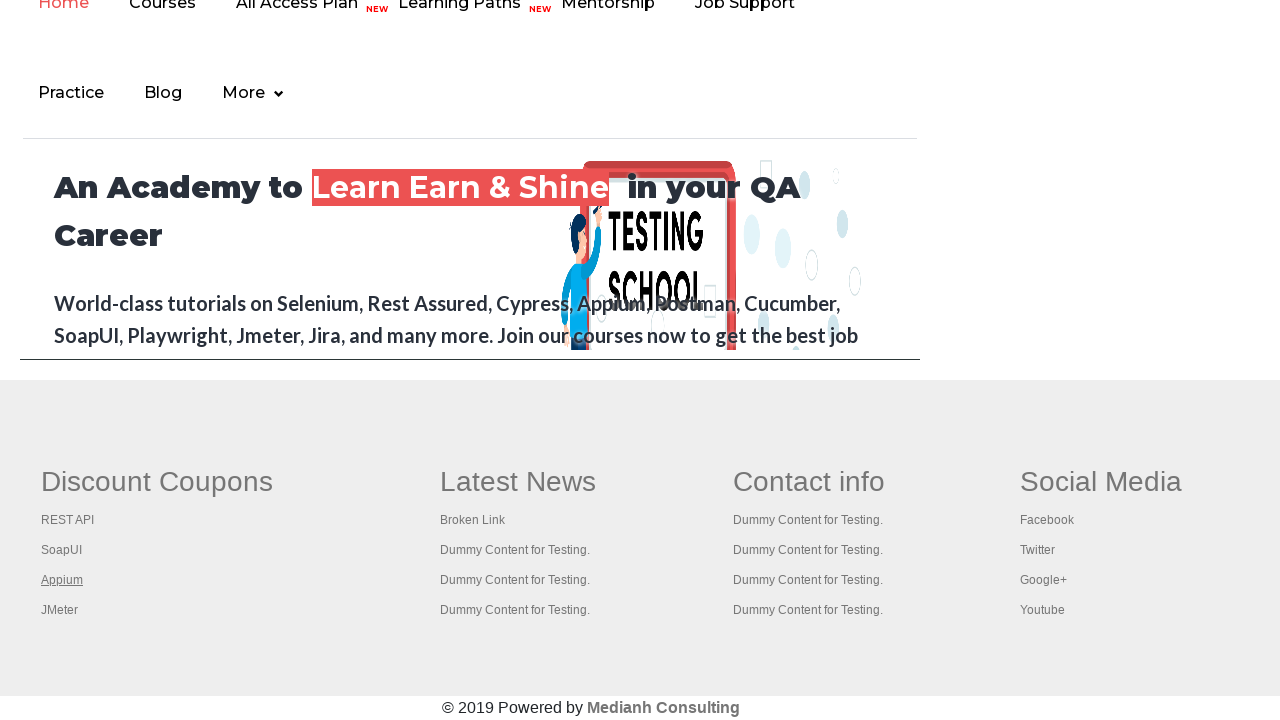

Opened footer column link 5 in new tab using Ctrl+Click at (60, 610) on #gf-BIG >> xpath=//table/tbody/tr/td/ul >> nth=0 >> a >> nth=4
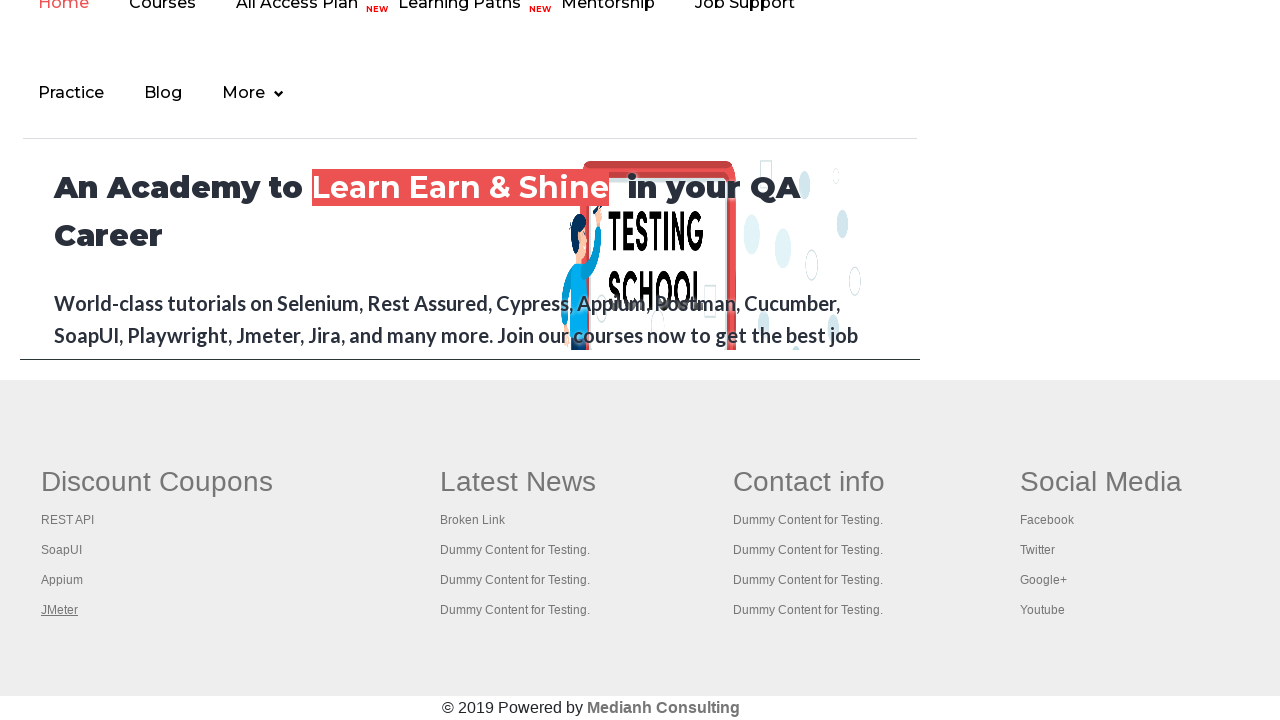

New page loaded, title: Apache JMeter - Apache JMeter™
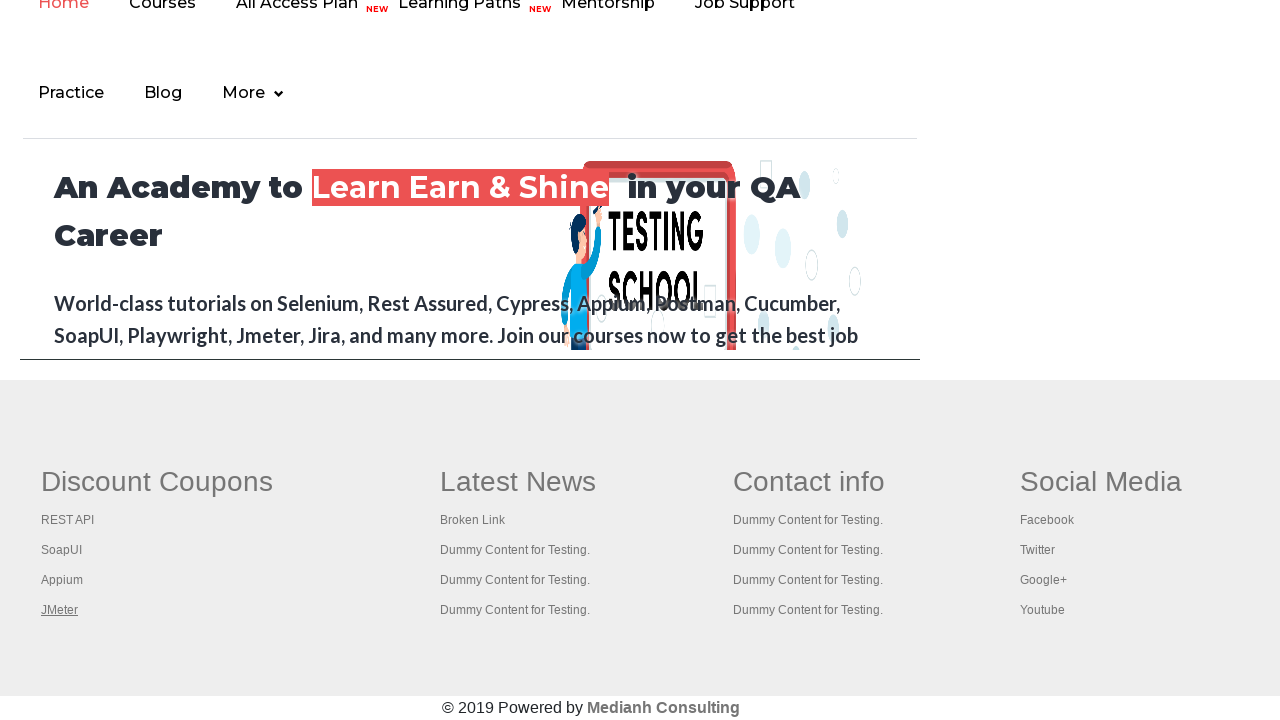

Closed new tab for link 5
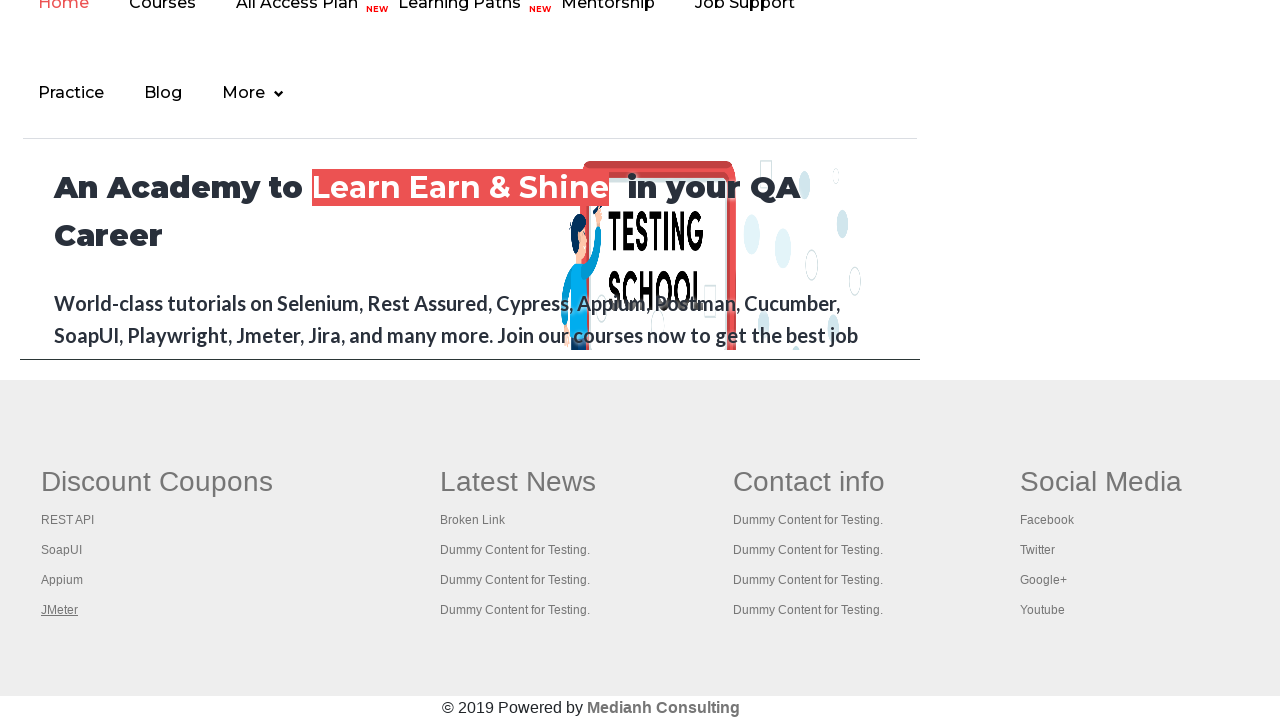

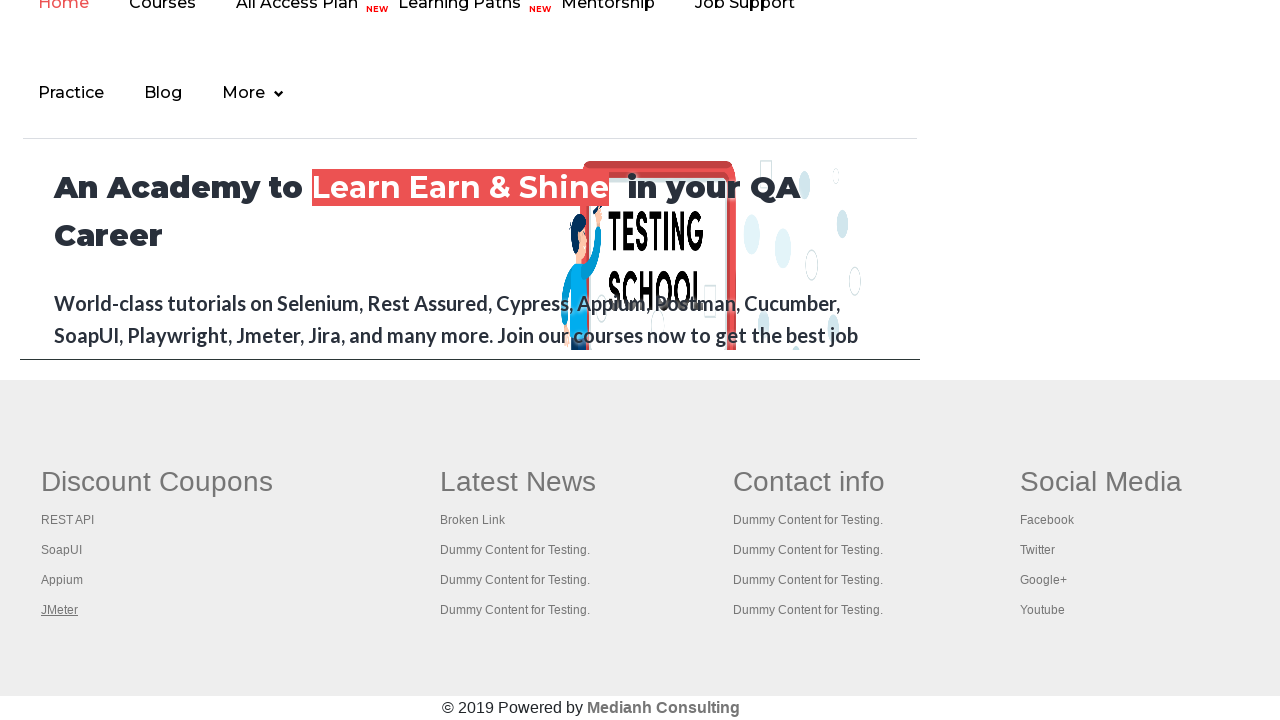